Tests clicking a button with a dynamic ID that changes on each page load

Starting URL: http://uitestingplayground.com/dynamicid

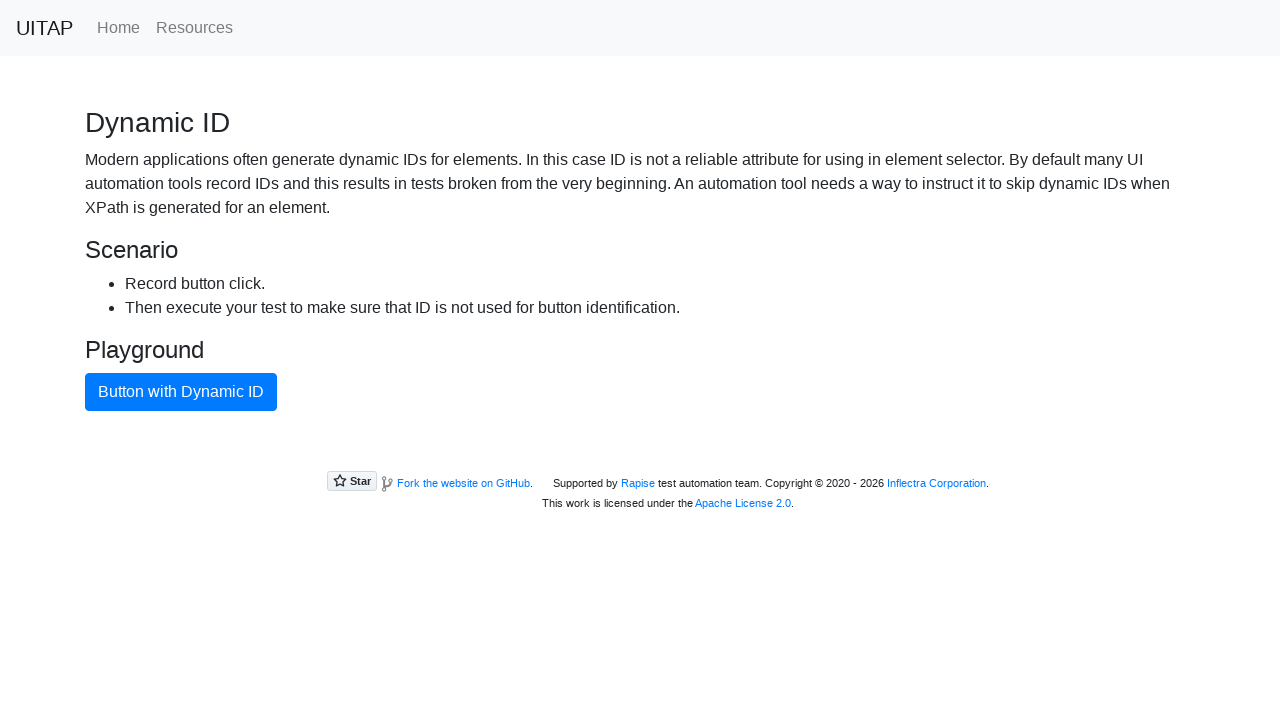

Located button with dynamic ID using role and name
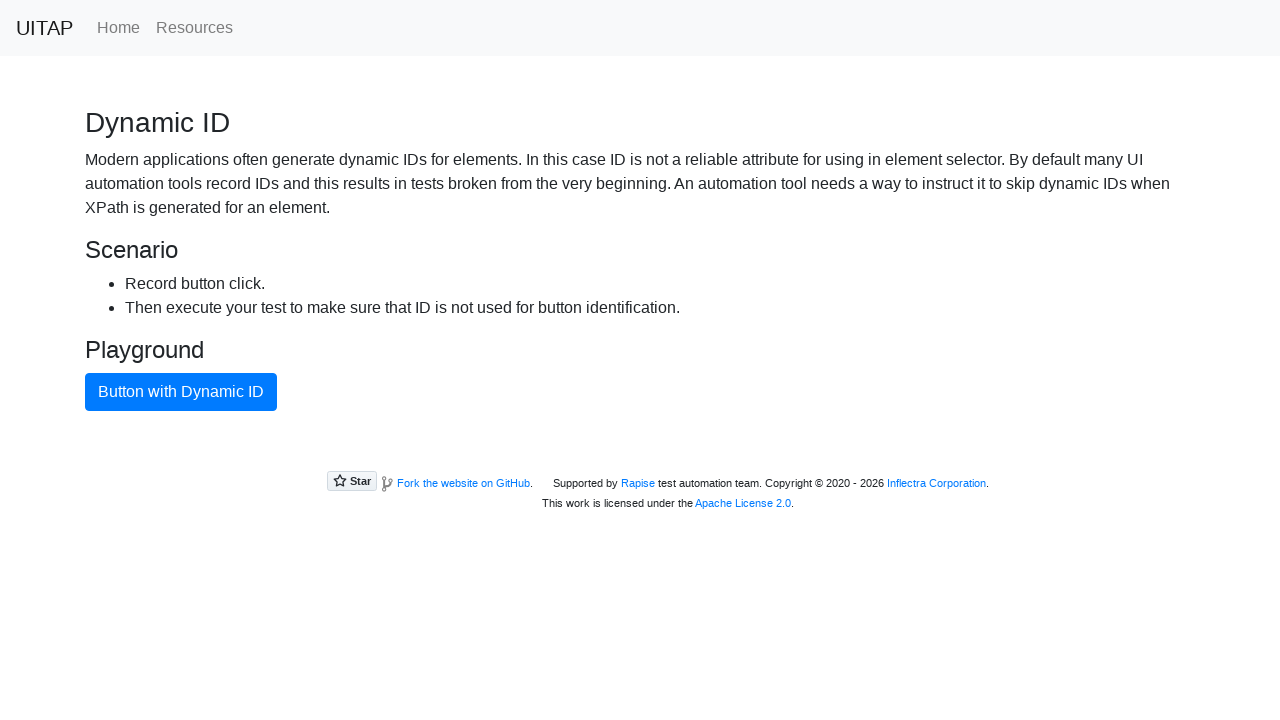

Verified button with dynamic ID is visible
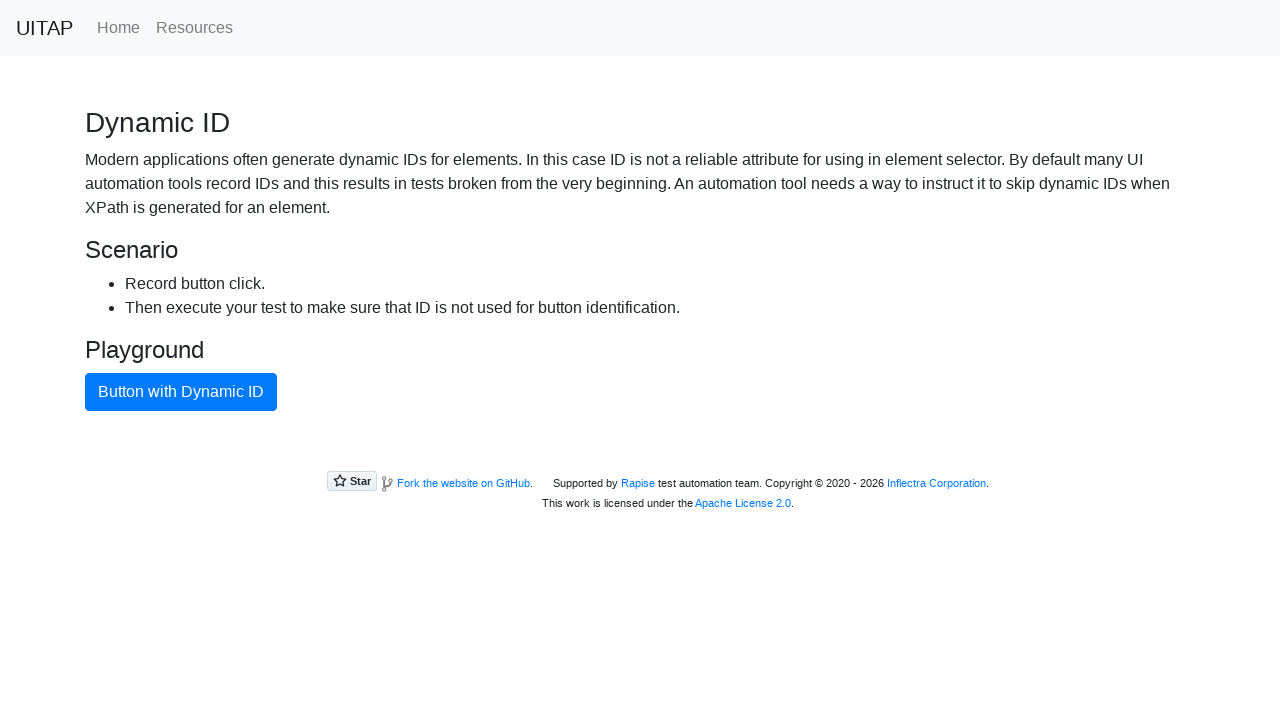

Clicked button with dynamic ID at (181, 392) on internal:role=button[name="Button with Dynamic ID"i]
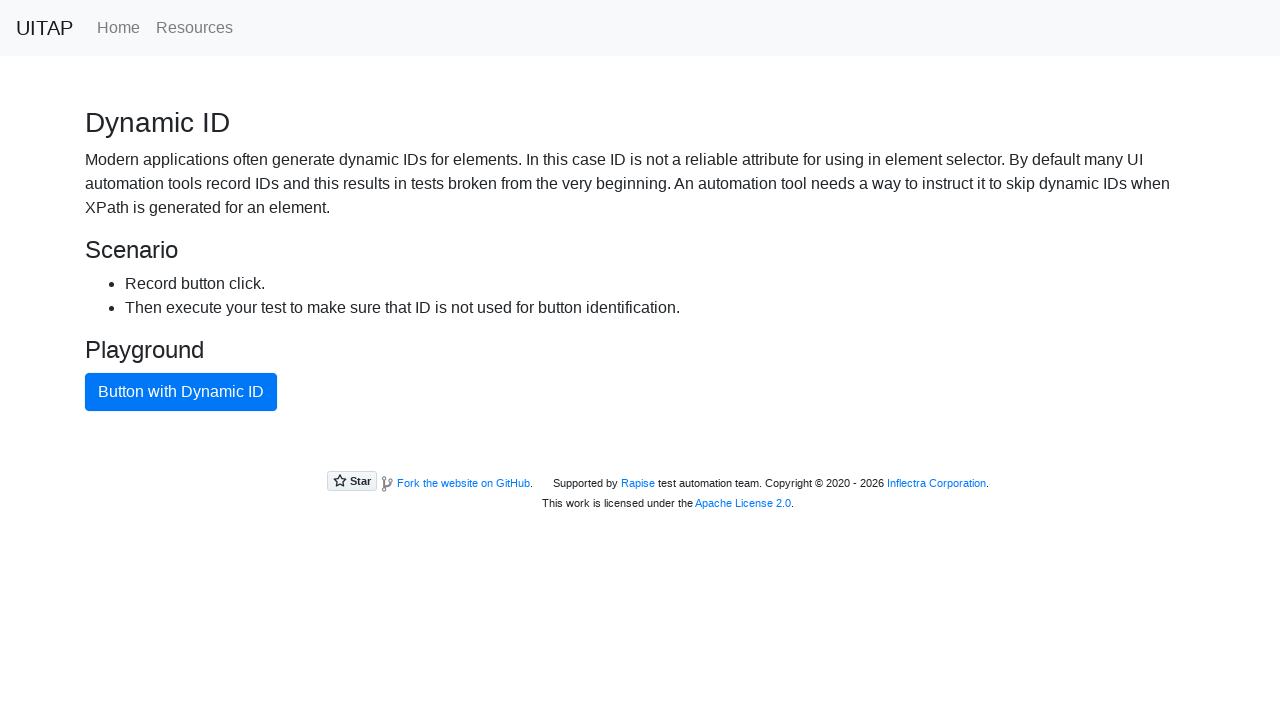

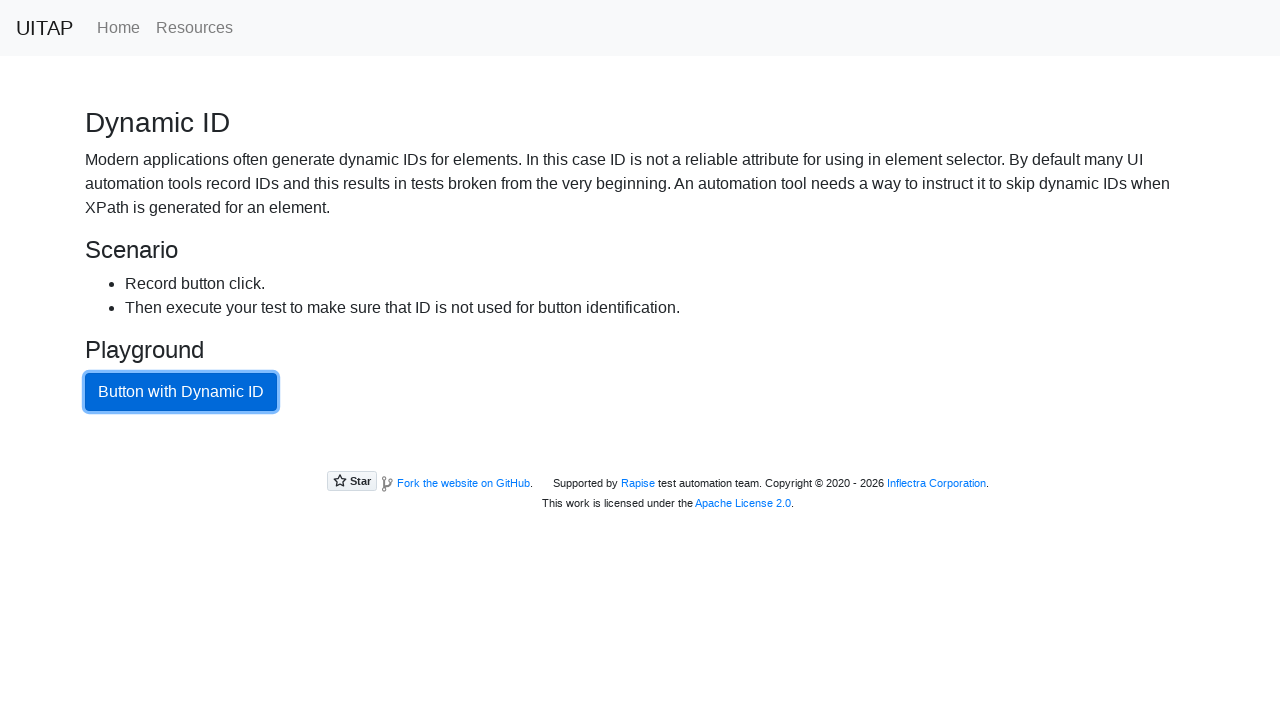